Navigates to a food nutrition database, clicks on a specific food item (fresh tomatoes), and waits for the nutritional information to load

Starting URL: https://fitaudit.ru/food

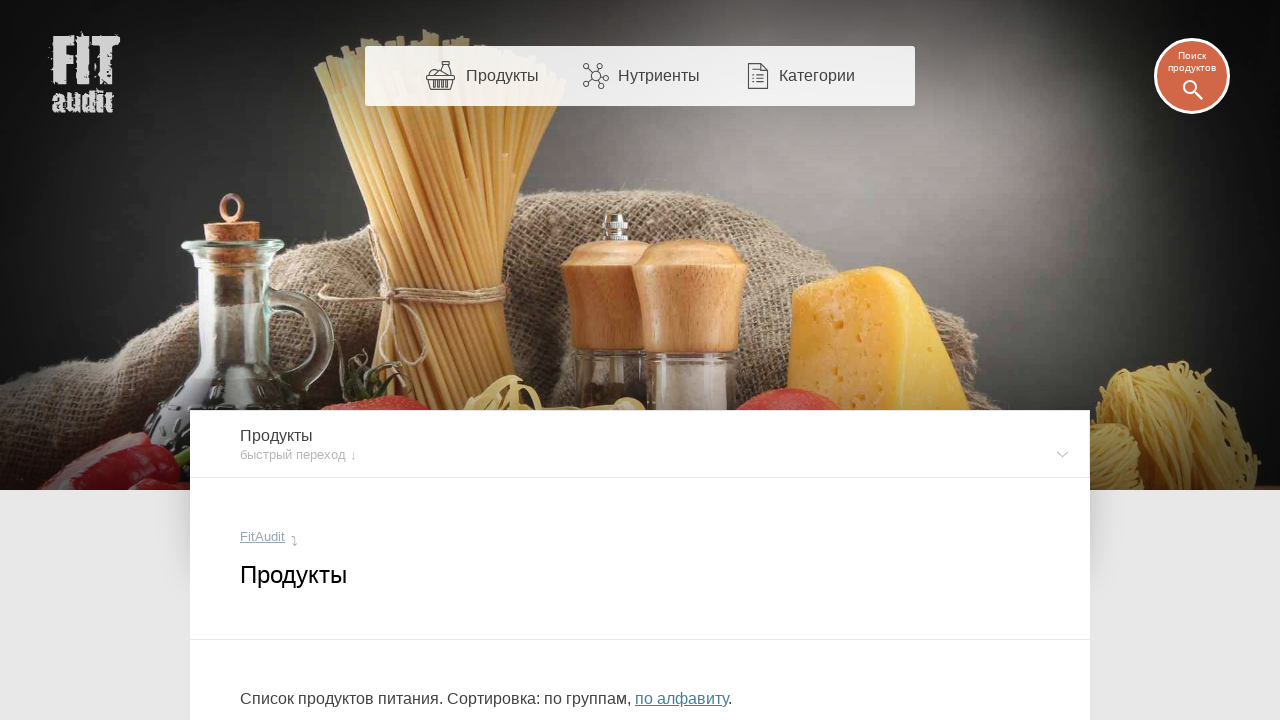

Main content section loaded on food nutrition database
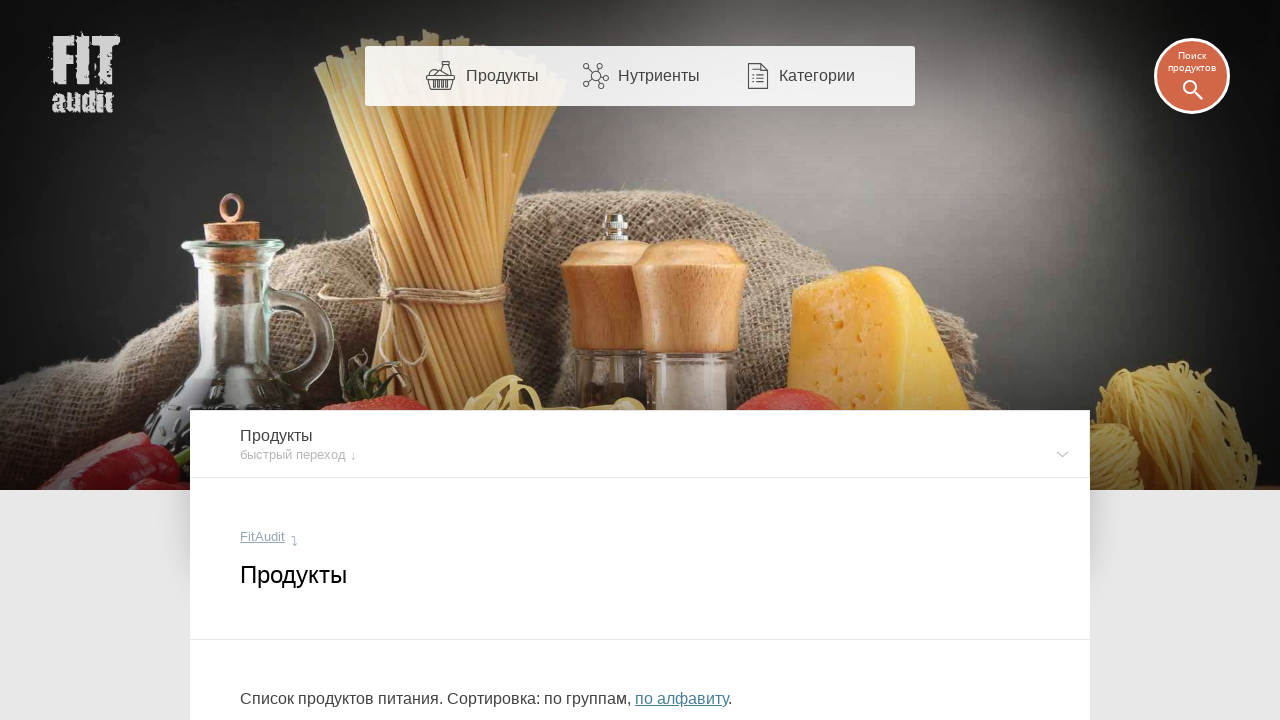

Clicked on fresh tomatoes food item link at (639, 360) on a[title="Помидоры (свежие)"]
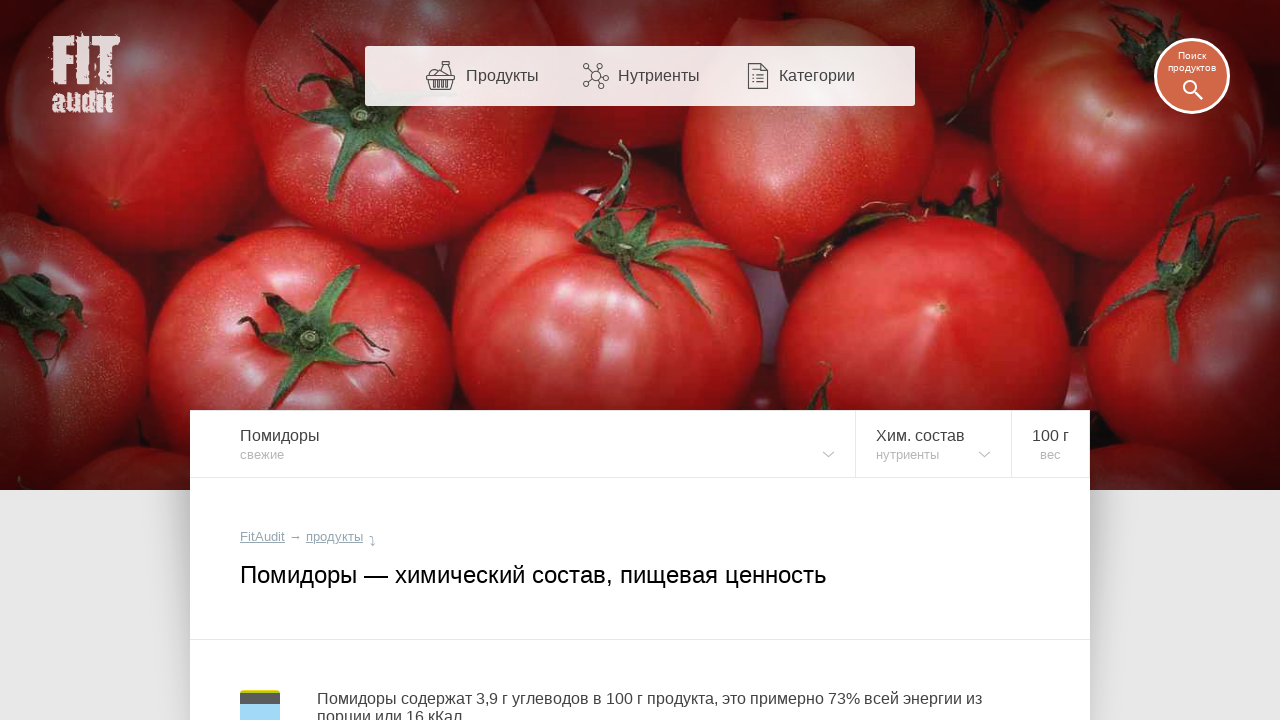

Nutritional information section loaded for fresh tomatoes
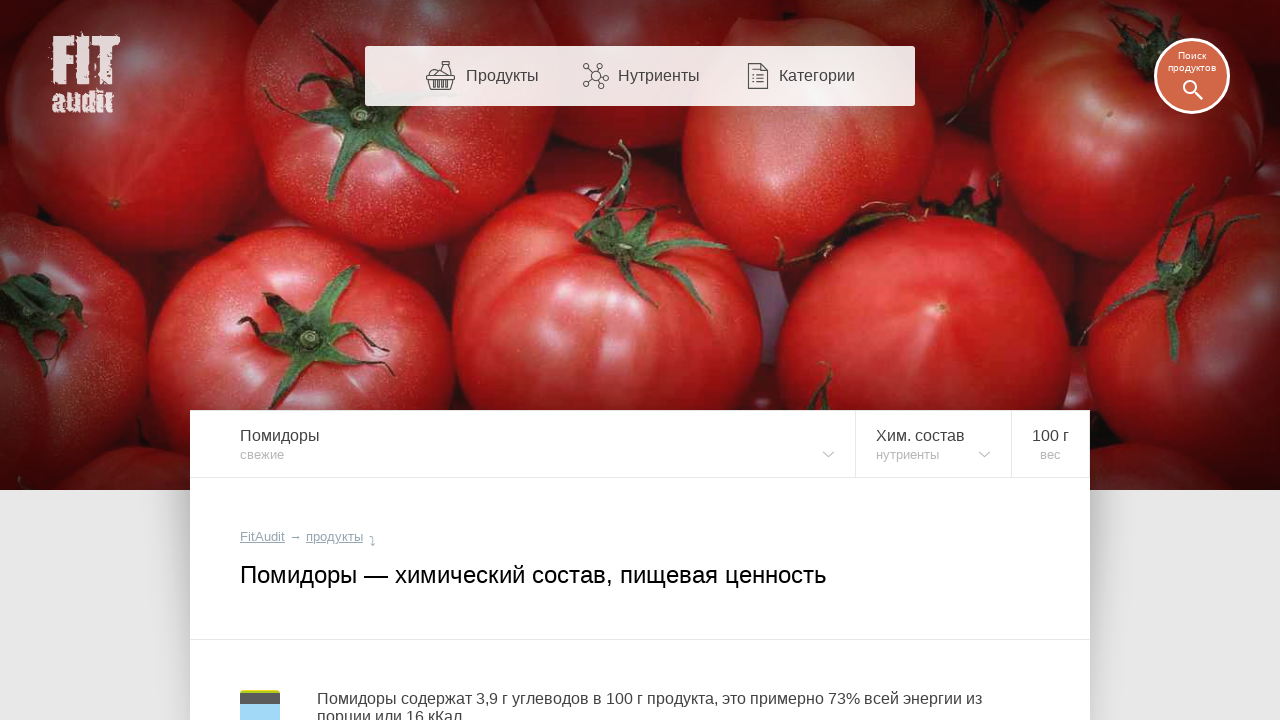

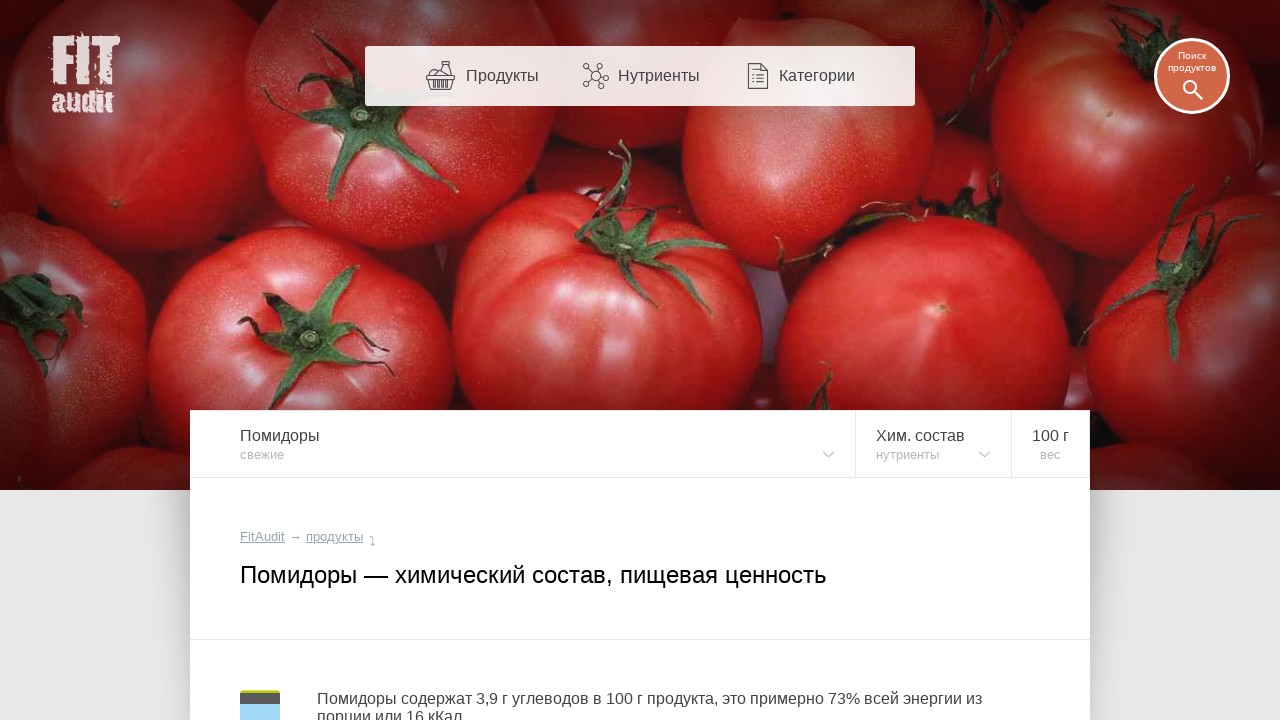